Tests the dynamic controls page by verifying a textbox is initially disabled, clicking the Enable button, waiting for the textbox to become enabled, and verifying the success message is displayed.

Starting URL: https://the-internet.herokuapp.com/dynamic_controls

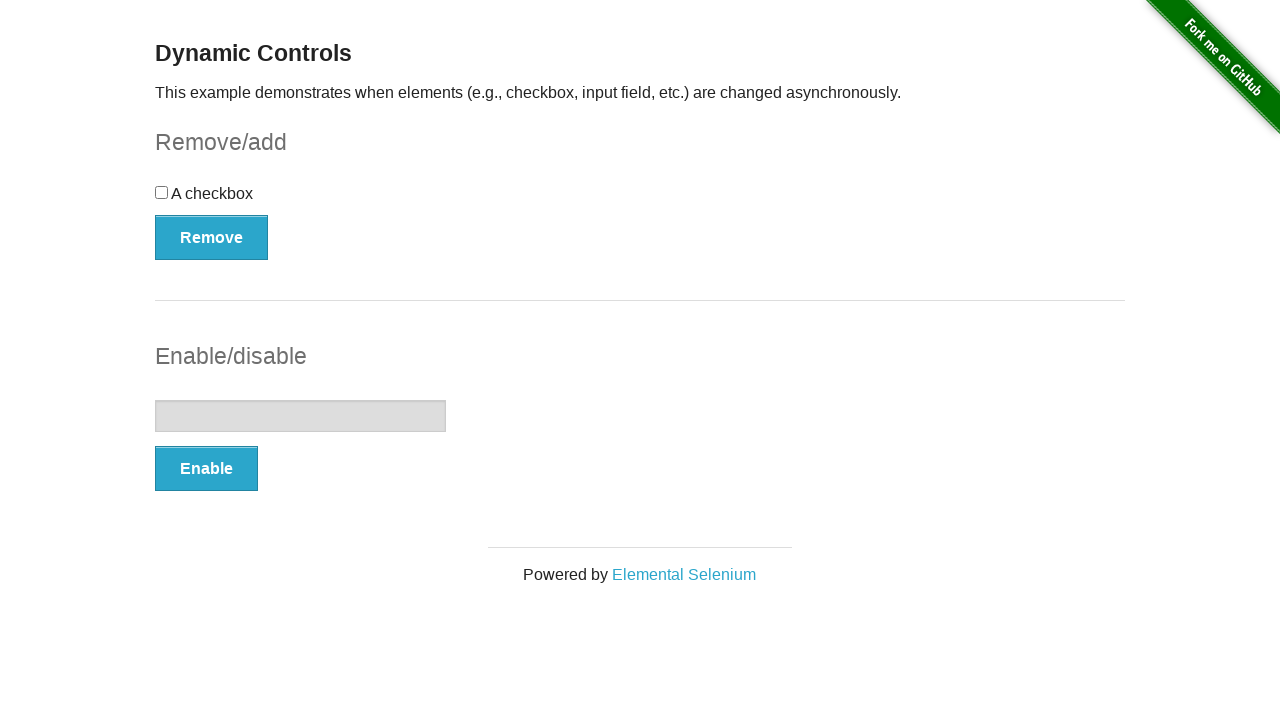

Verified textbox is initially disabled
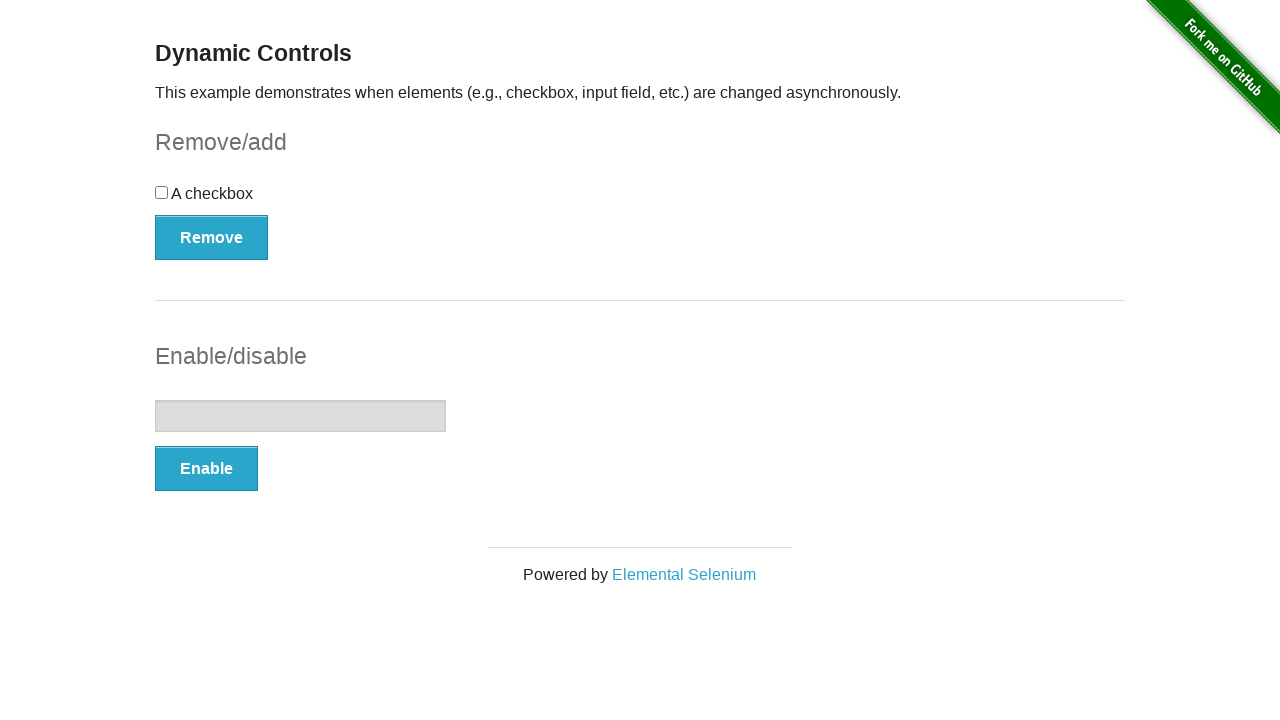

Clicked the Enable button at (206, 469) on button:text('Enable')
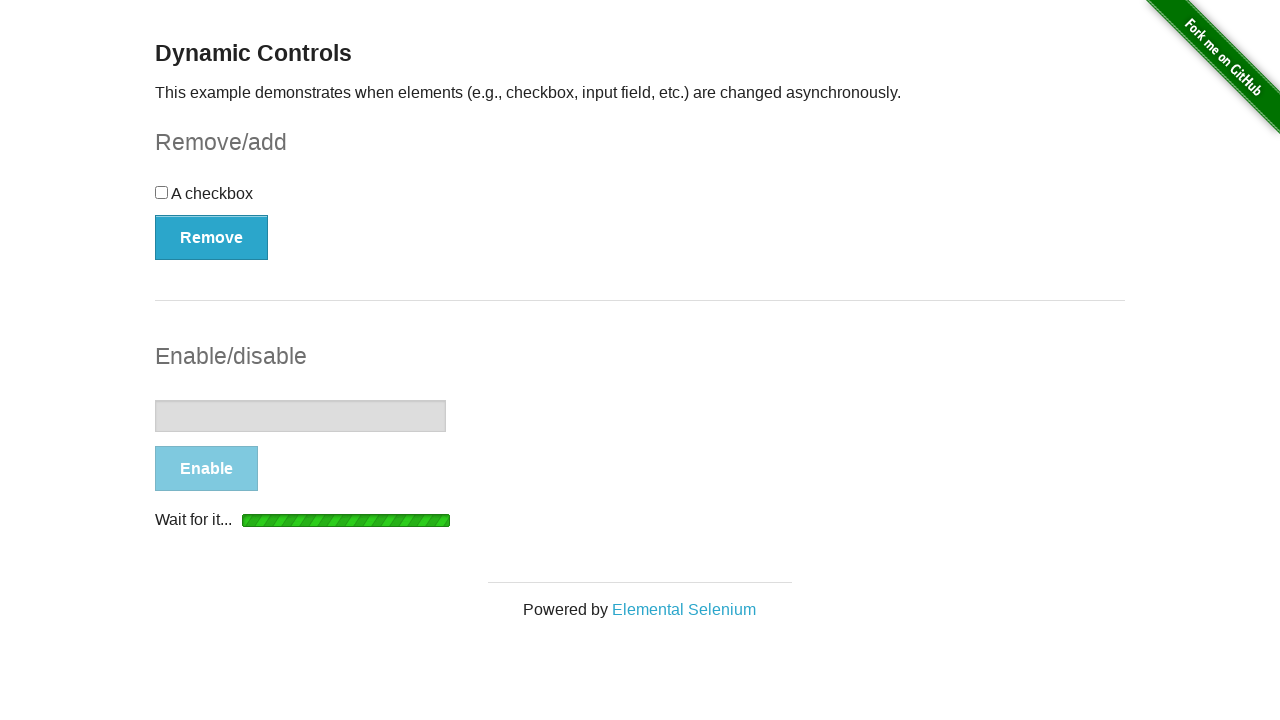

Waited for textbox to become enabled
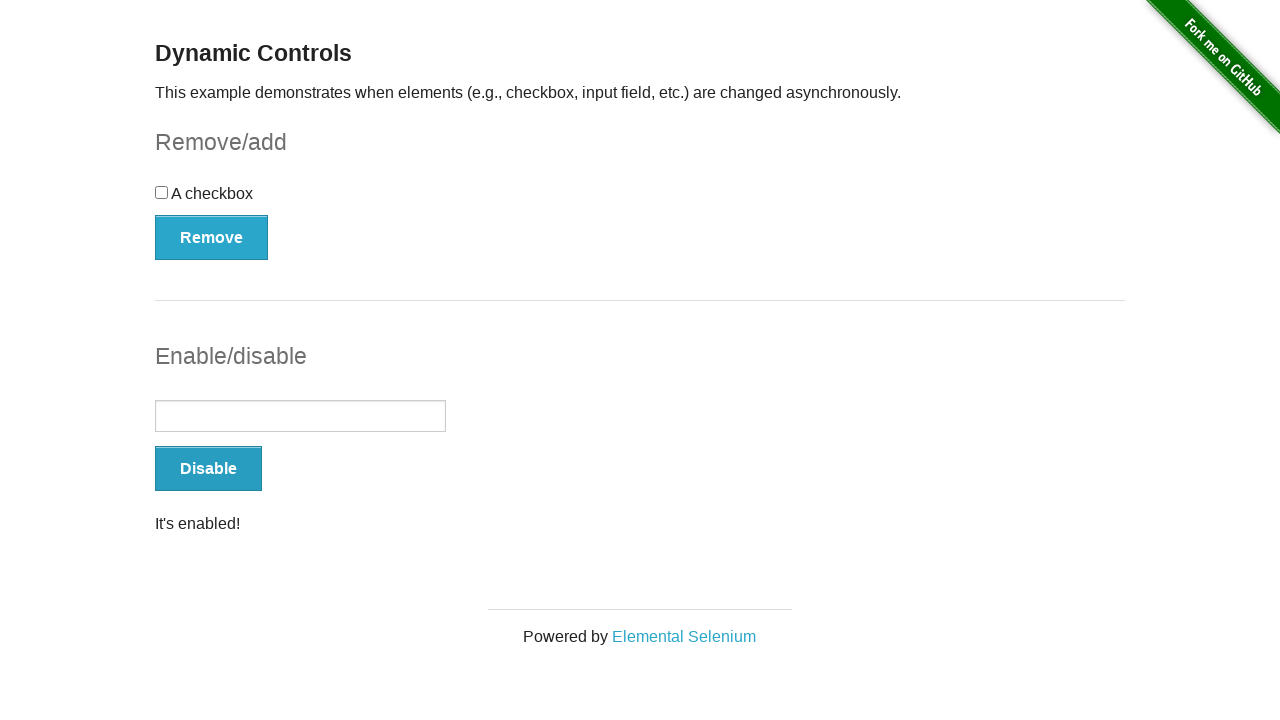

Verified success message is displayed
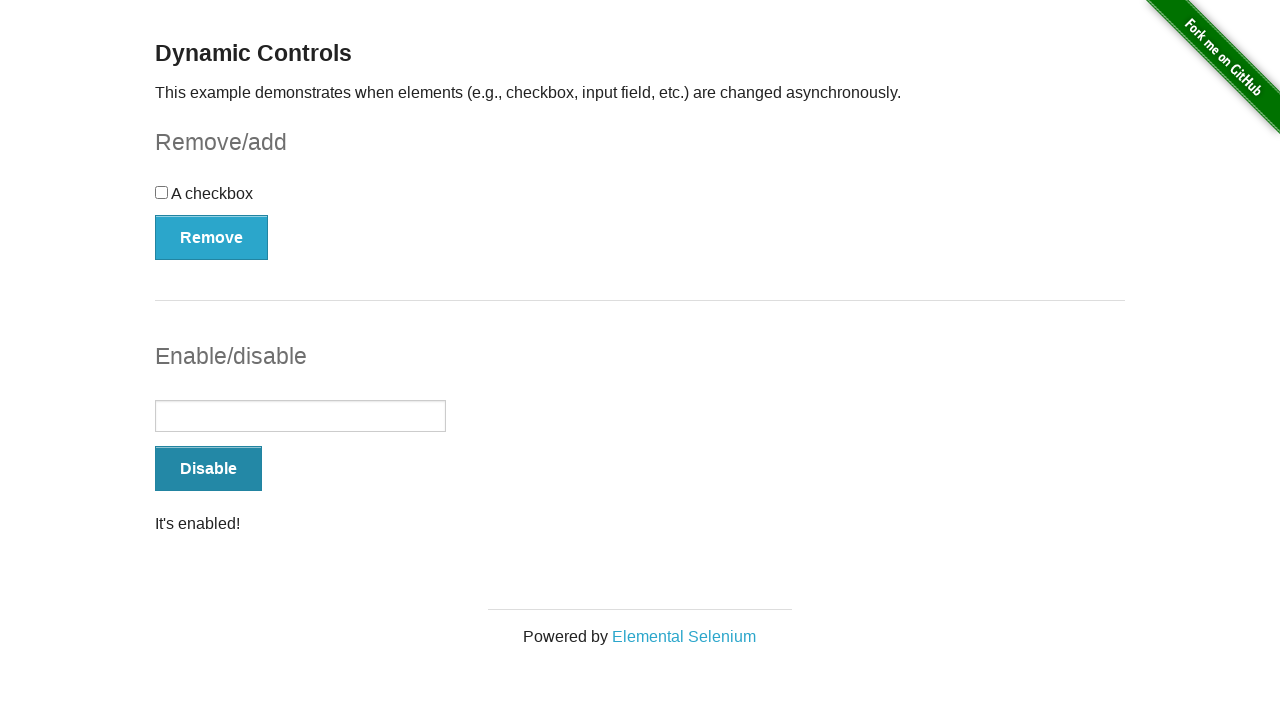

Verified textbox is now enabled
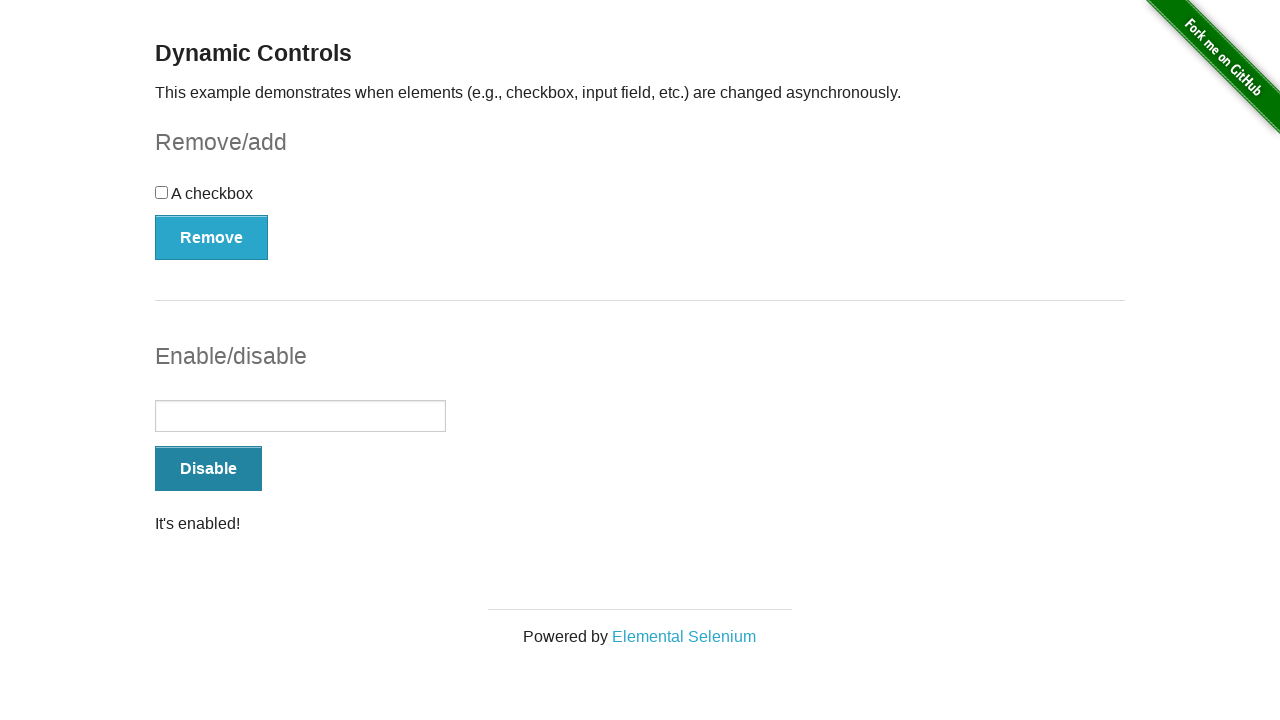

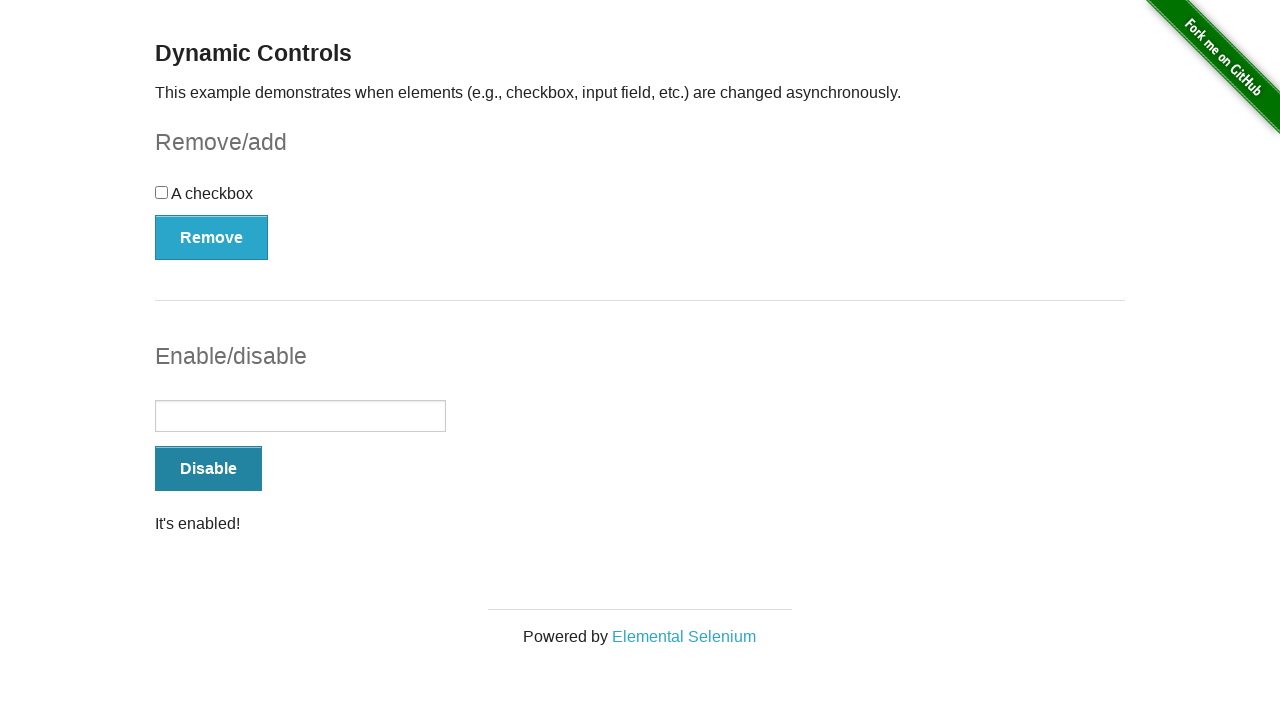